Tests the signature pad functionality by drawing a shape on the canvas using mouse actions and then clearing the canvas

Starting URL: http://szimek.github.io/signature_pad/

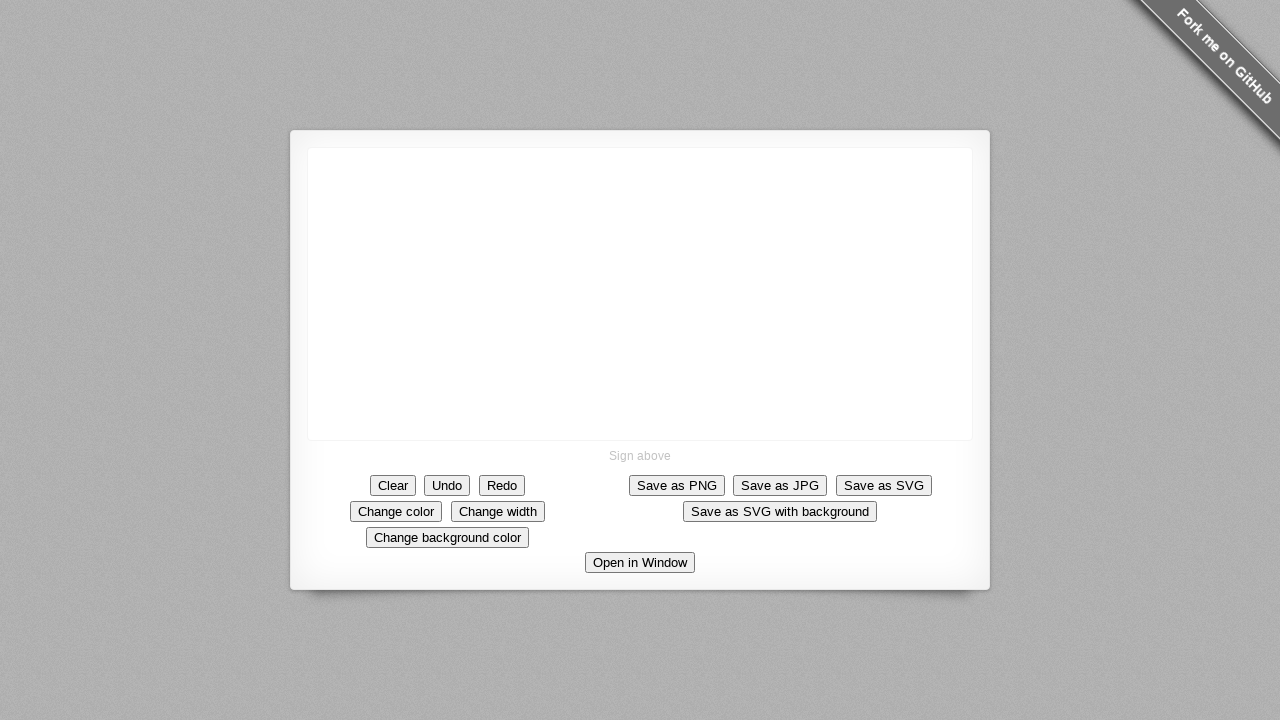

Located the signature pad canvas element
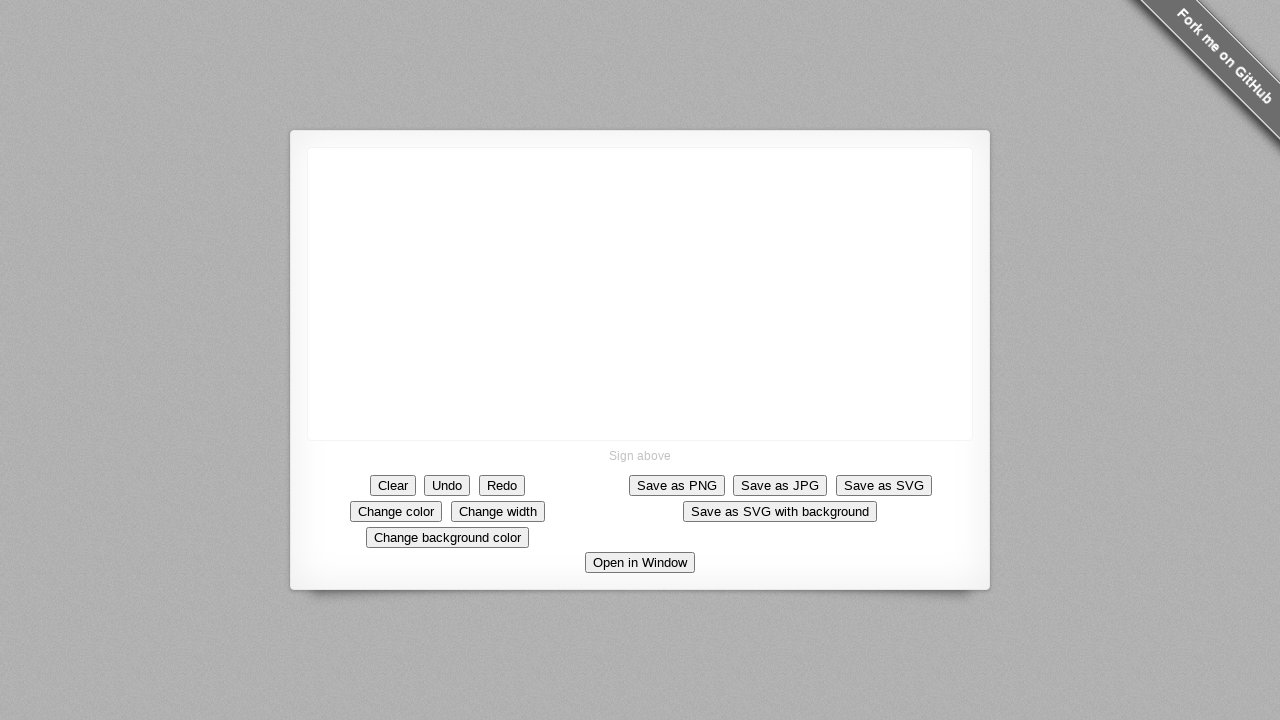

Retrieved canvas bounding box dimensions
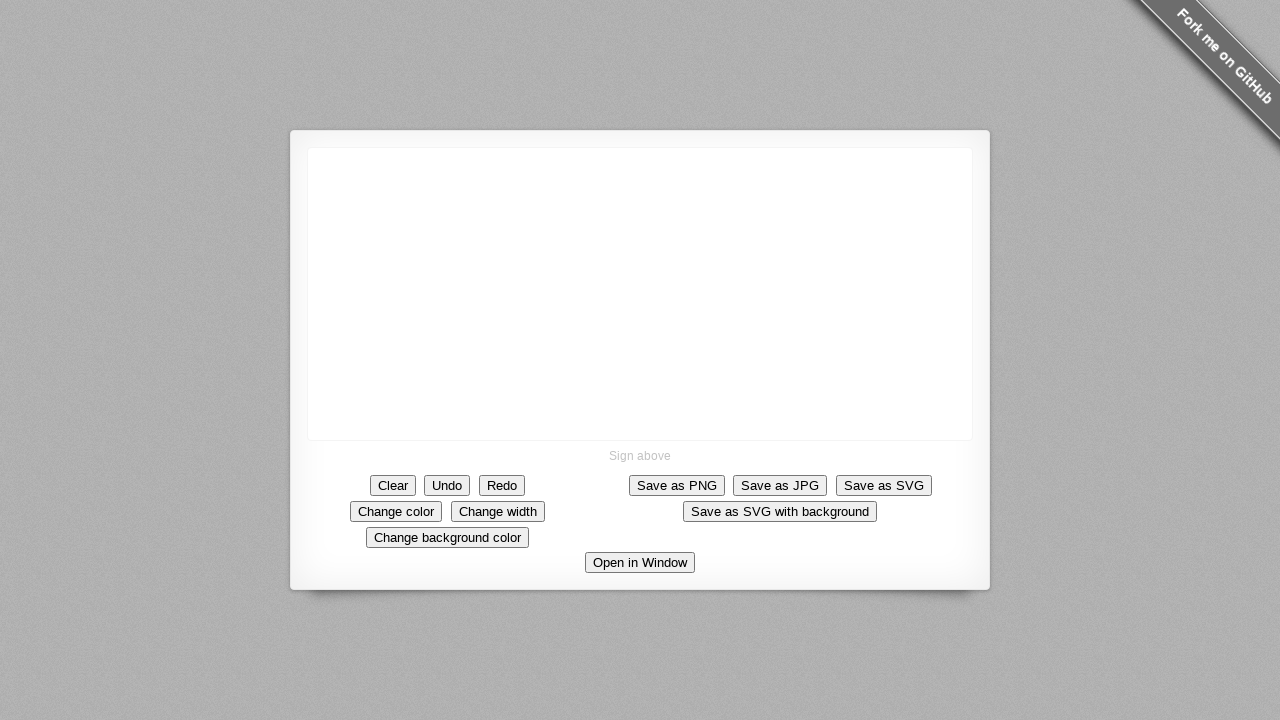

Moved mouse to center of canvas at (640, 294)
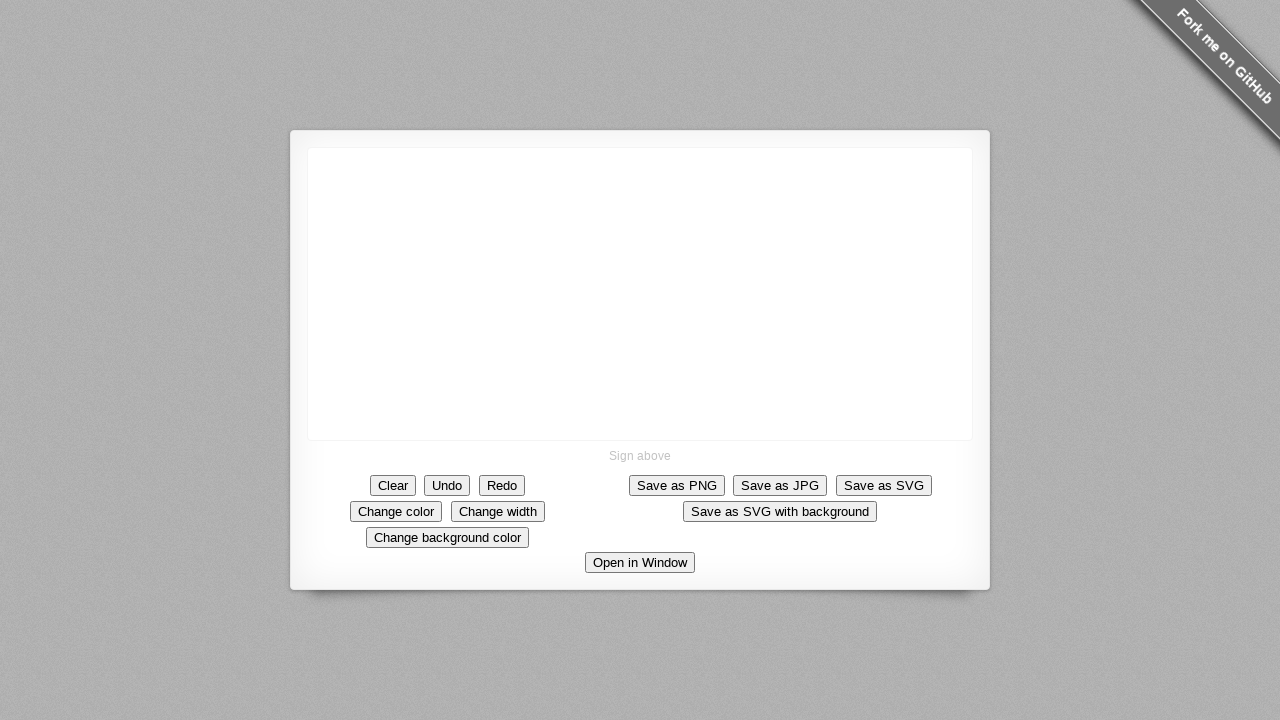

Pressed mouse button down to start drawing at (640, 294)
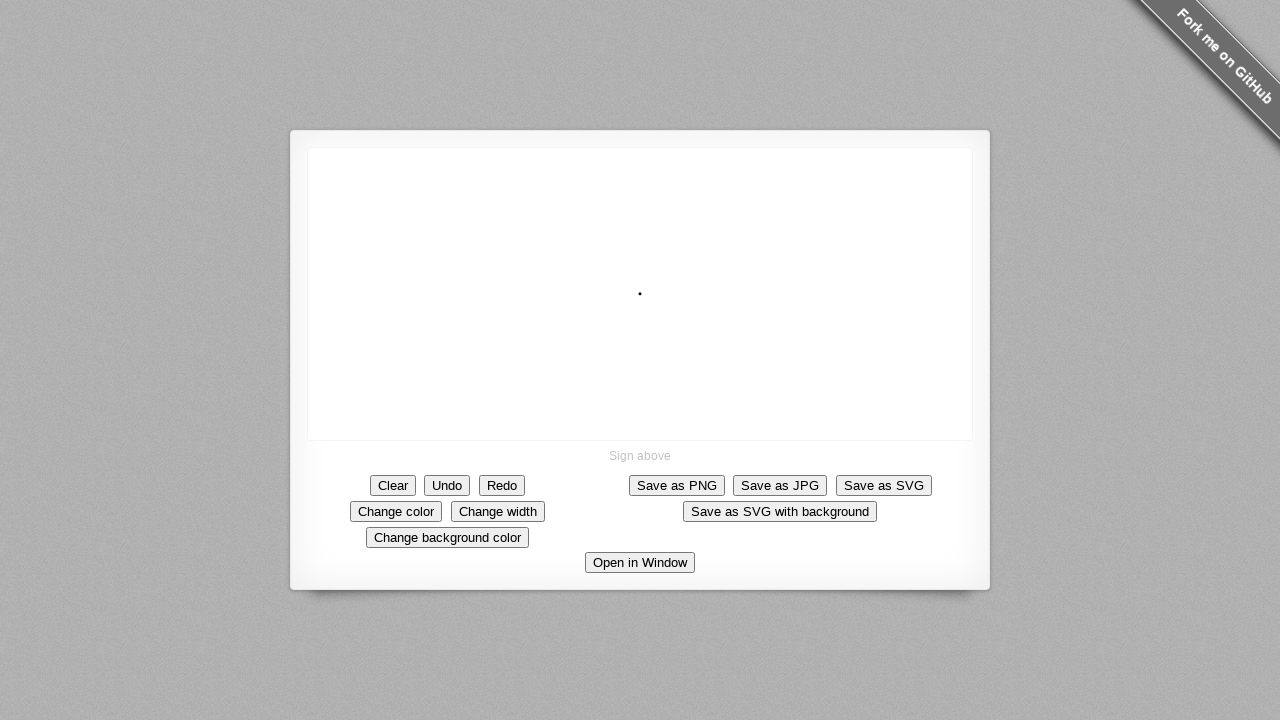

Drew diagonal line up-left on canvas at (590, 244)
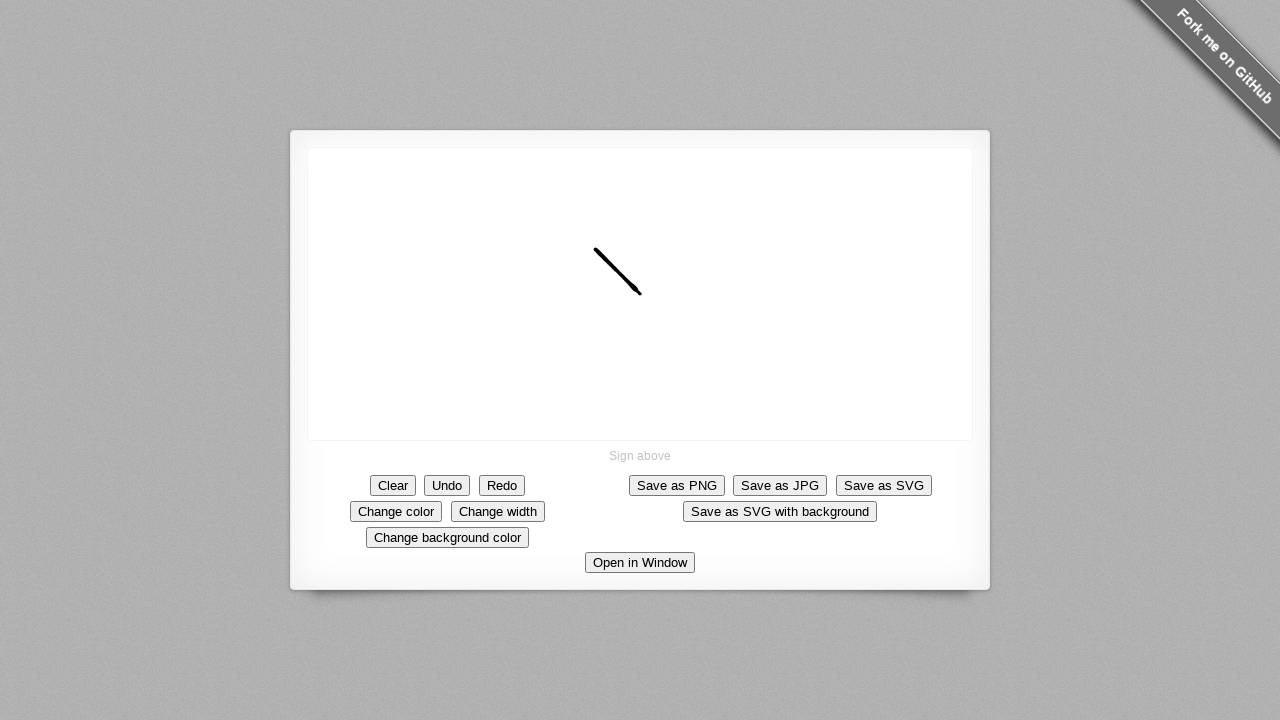

Drew vertical line downward on canvas at (590, 294)
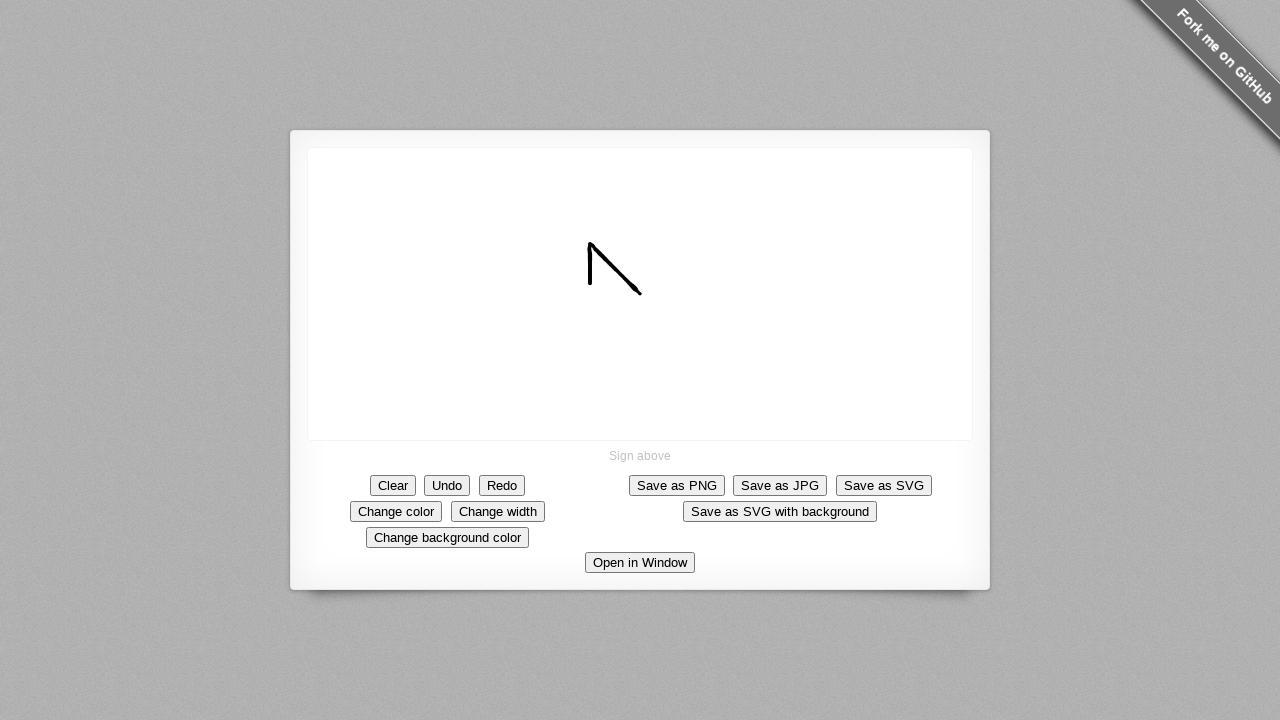

Drew horizontal line rightward on canvas at (640, 294)
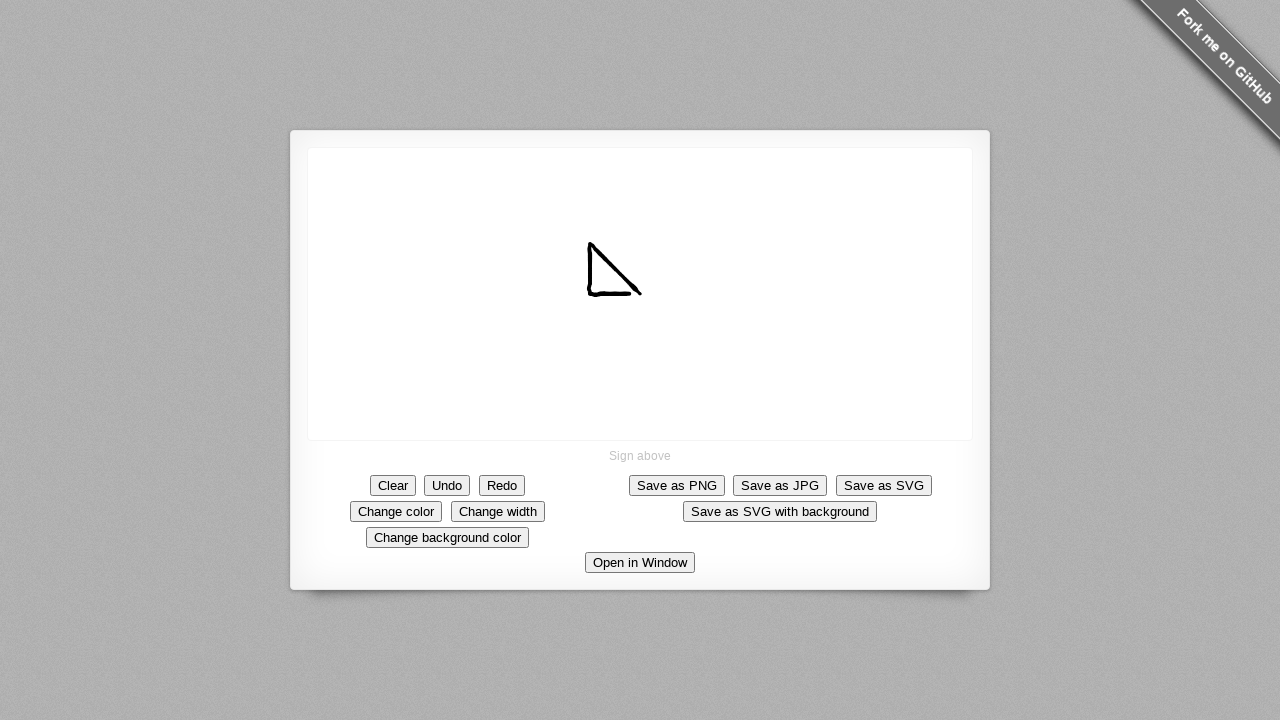

Released mouse button to complete drawing at (640, 294)
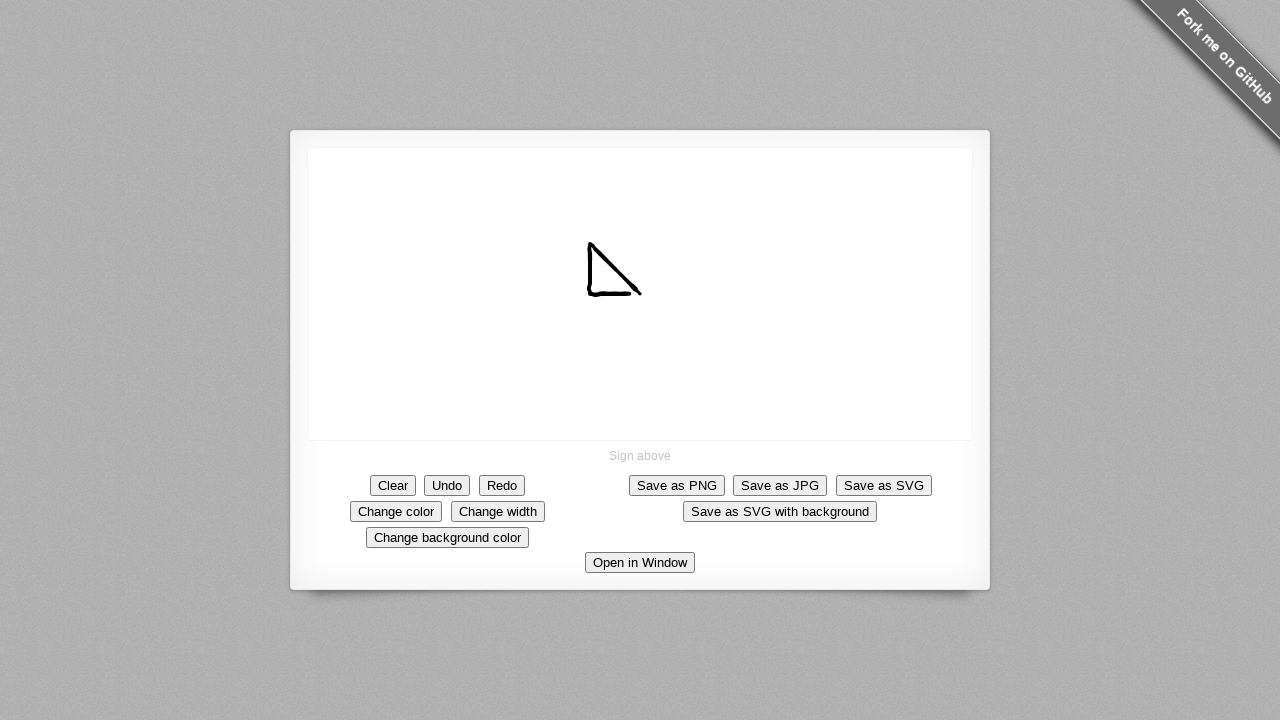

Waited 2 seconds to observe the drawn shape
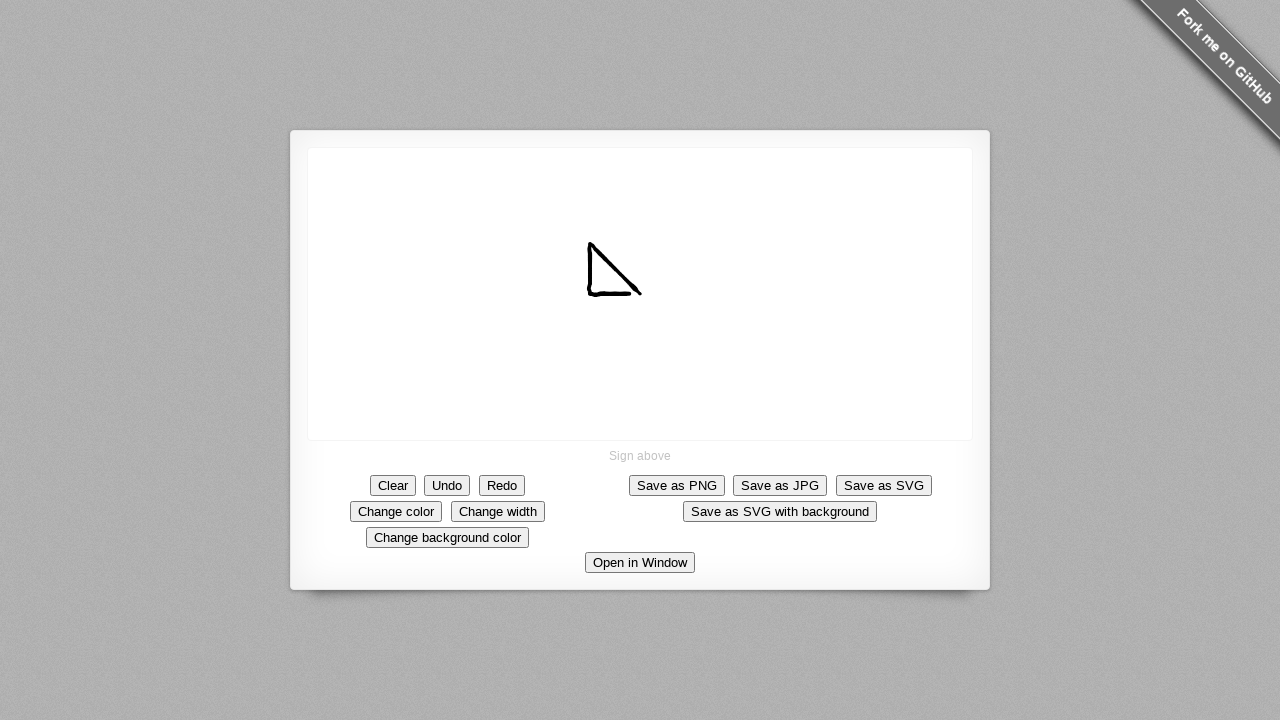

Clicked Clear button to erase the canvas at (393, 485) on xpath=//*[text()='Clear']
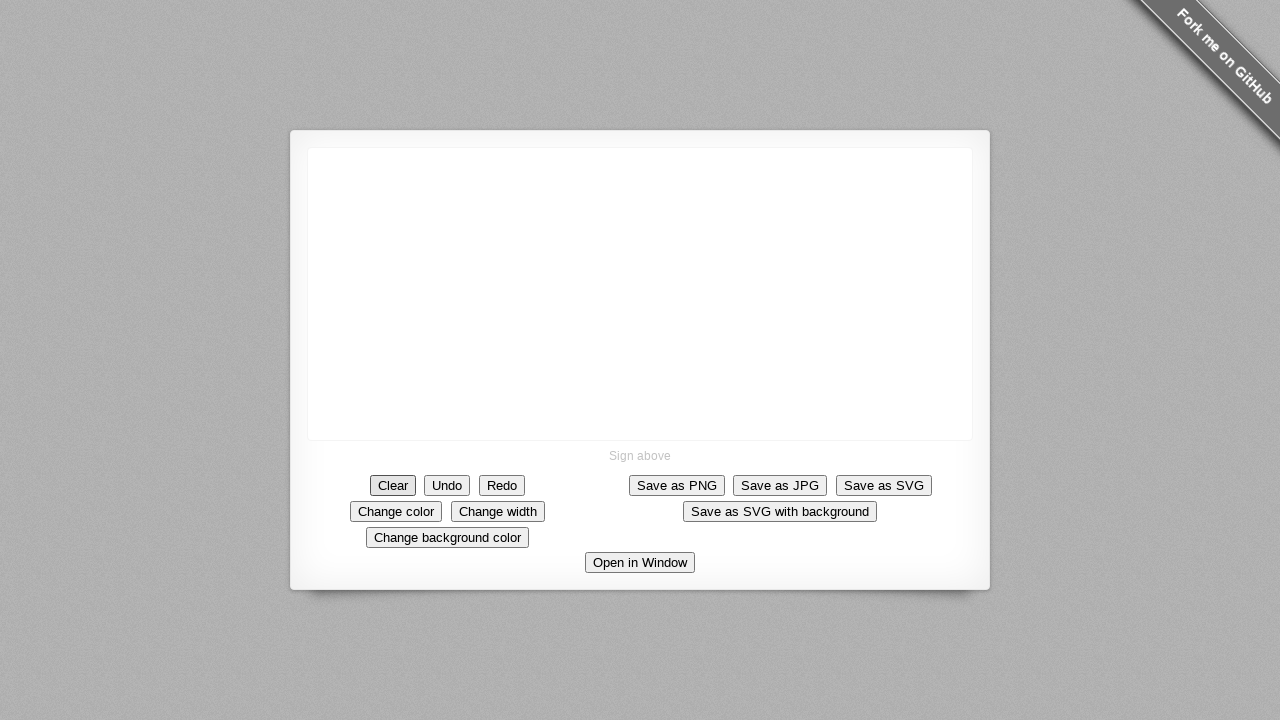

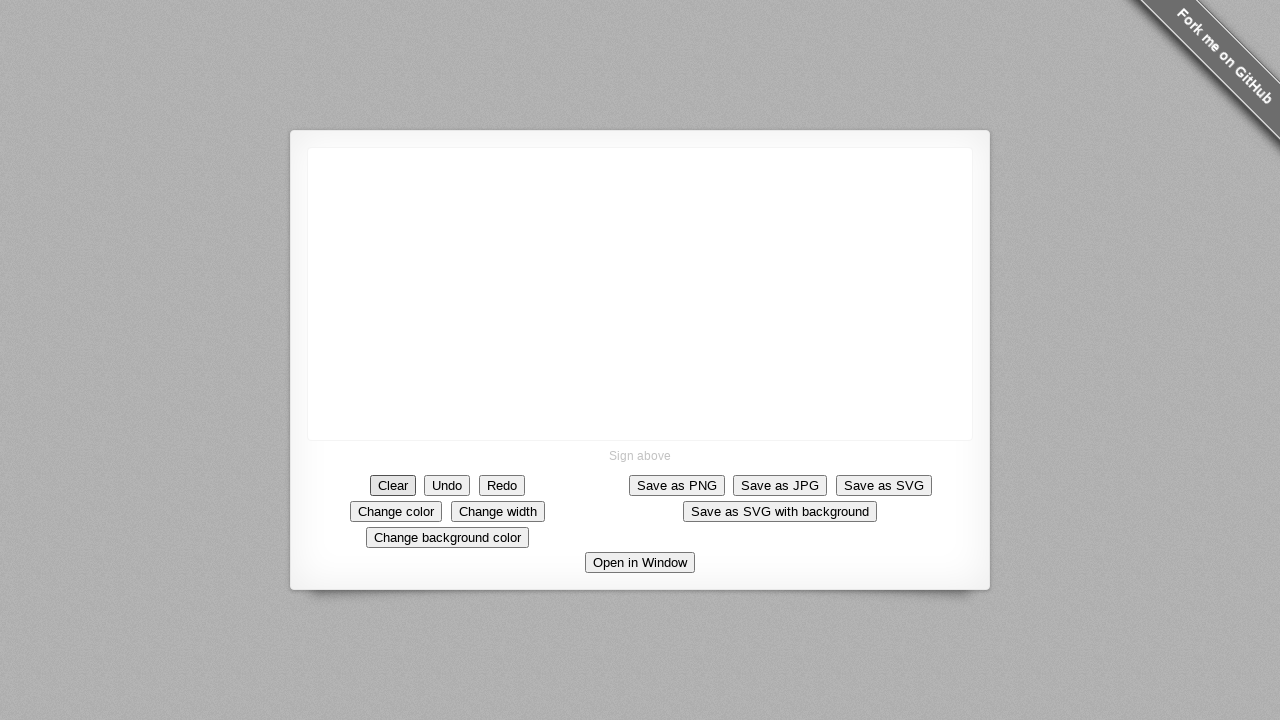